Navigates to the-internet.herokuapp.com, verifies page content, clicks on A/B Testing link and validates the navigation

Starting URL: http://the-internet.herokuapp.com/

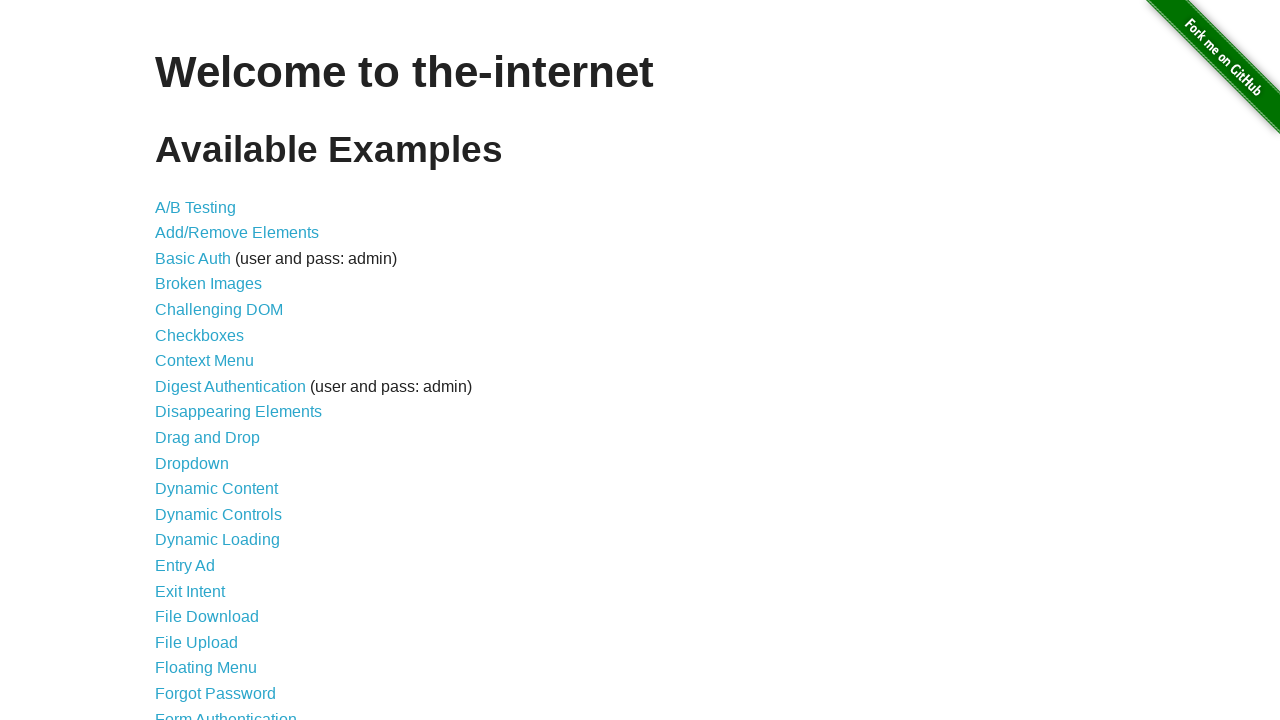

Retrieved page title
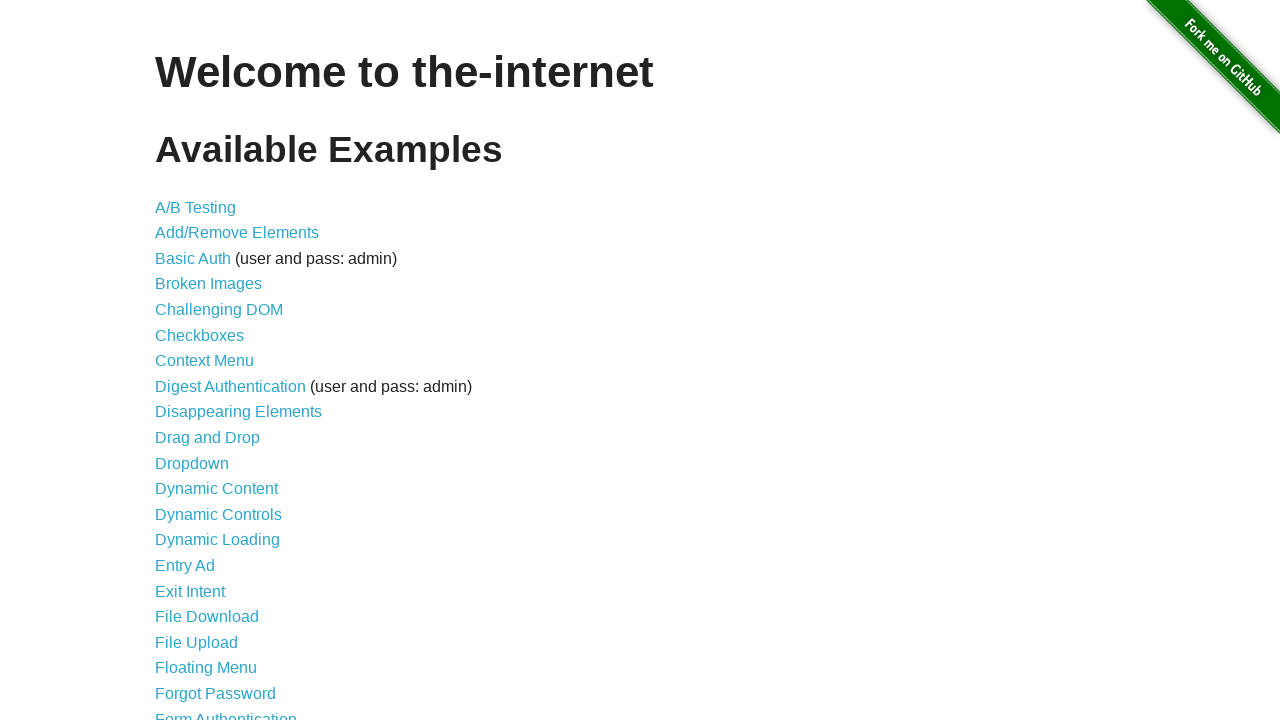

Verified page title exists
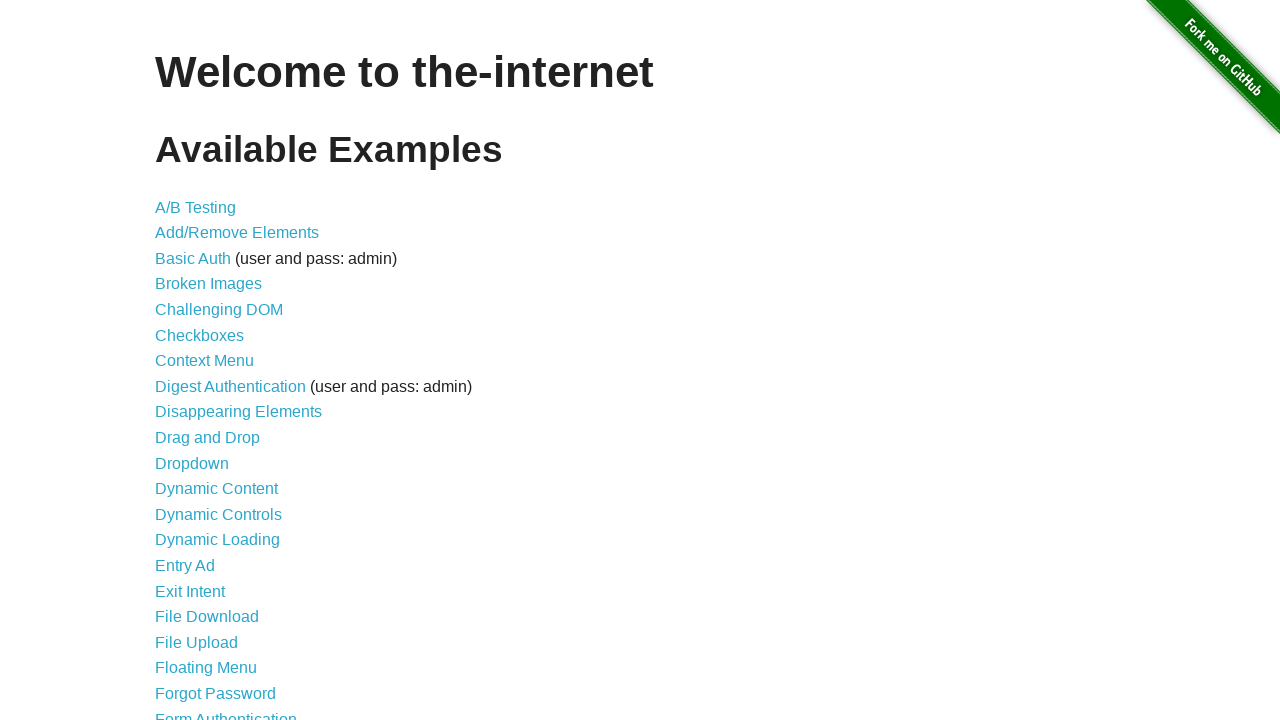

Retrieved H1 heading text
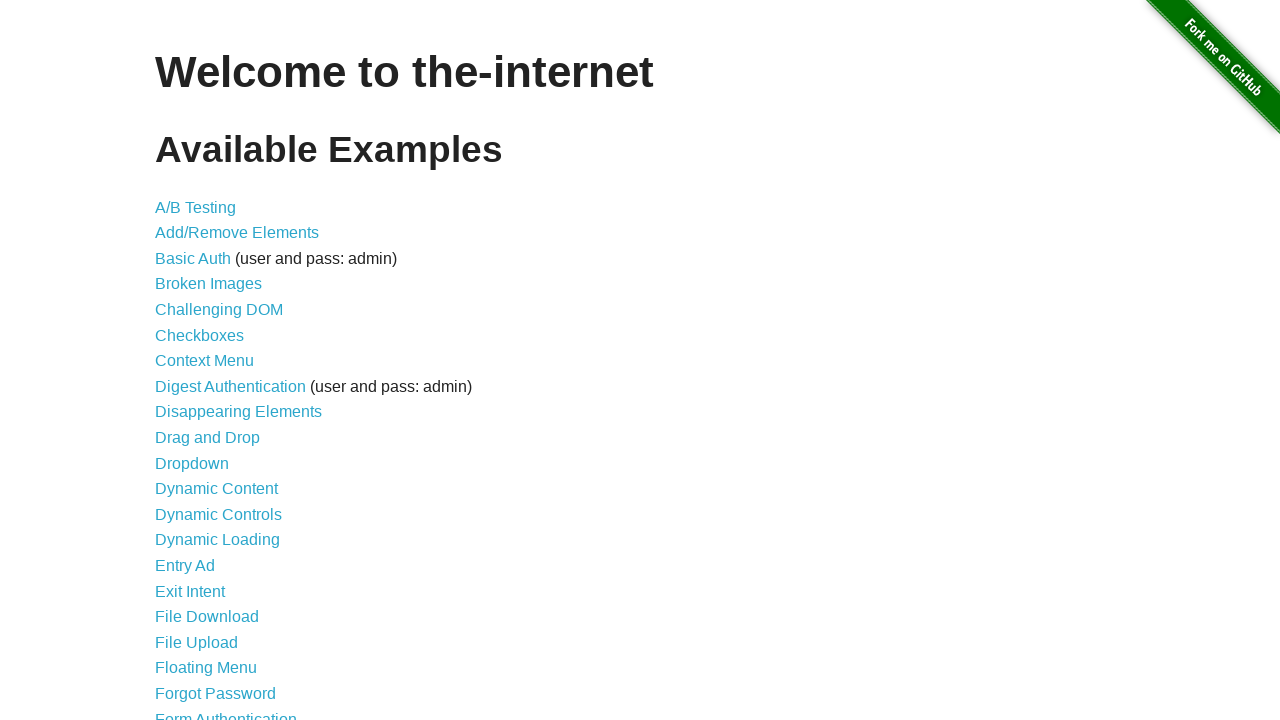

Verified H1 heading exists
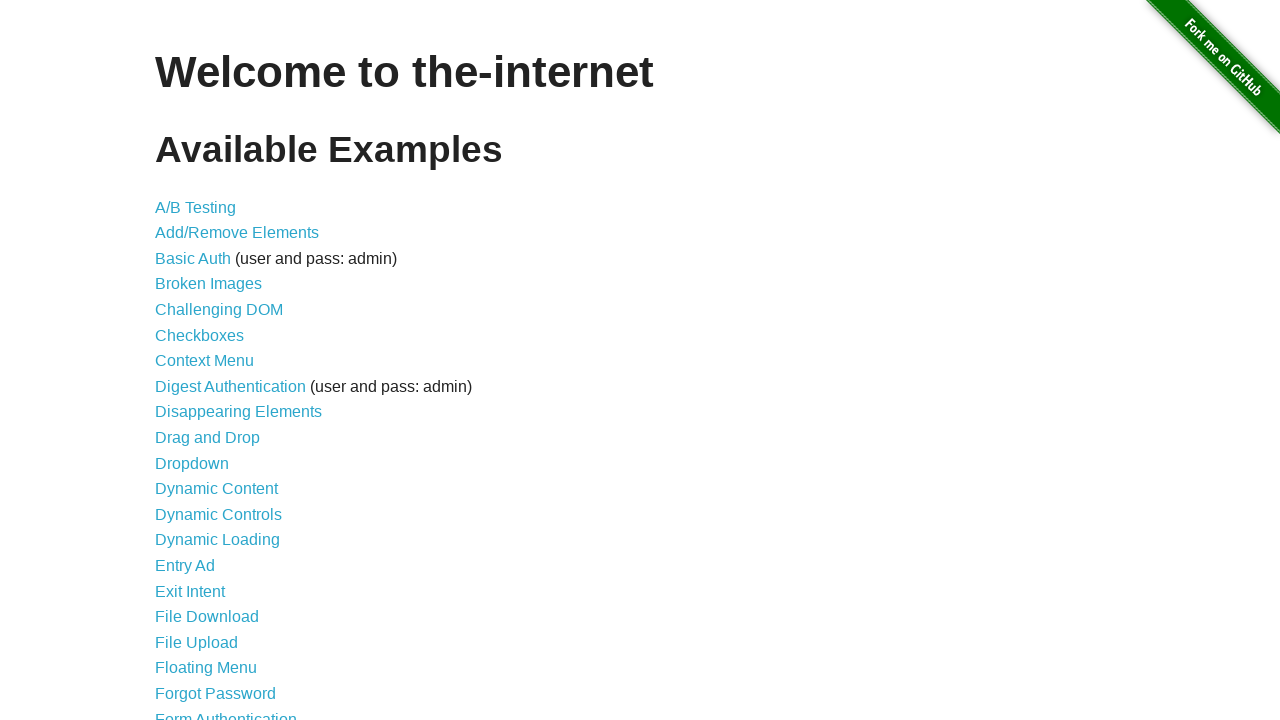

Retrieved H2 heading text
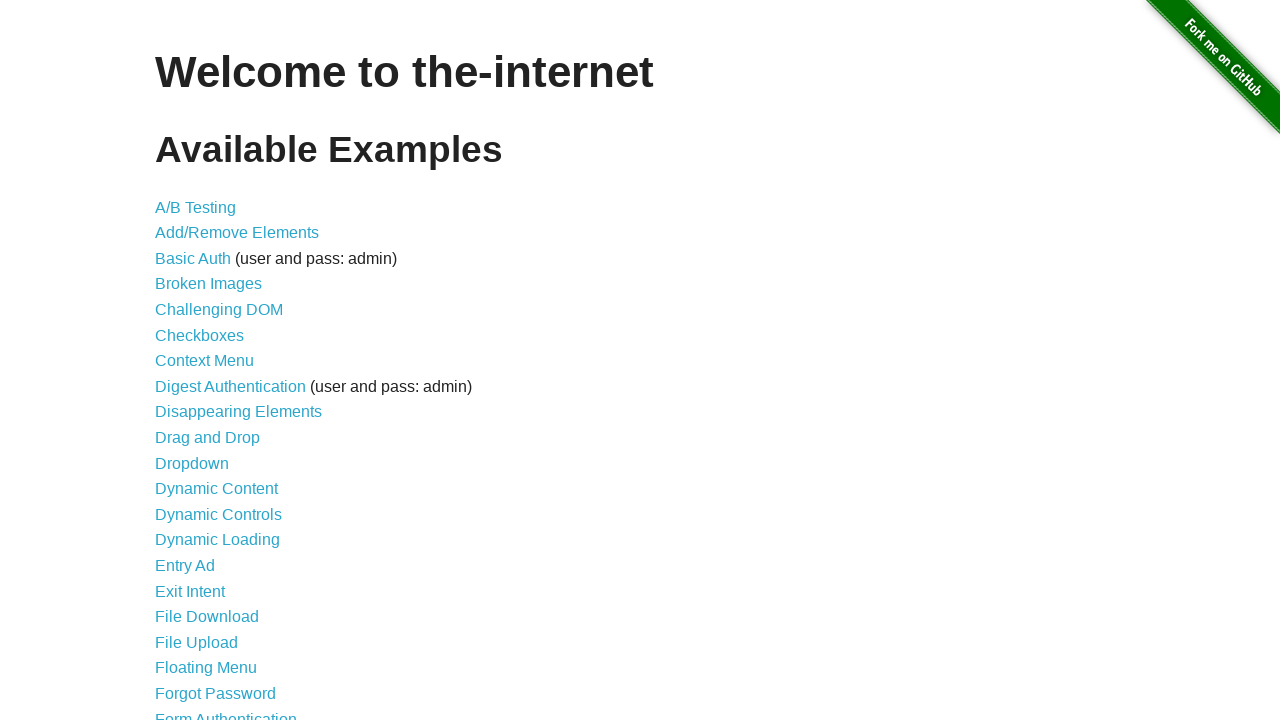

Verified H2 heading exists
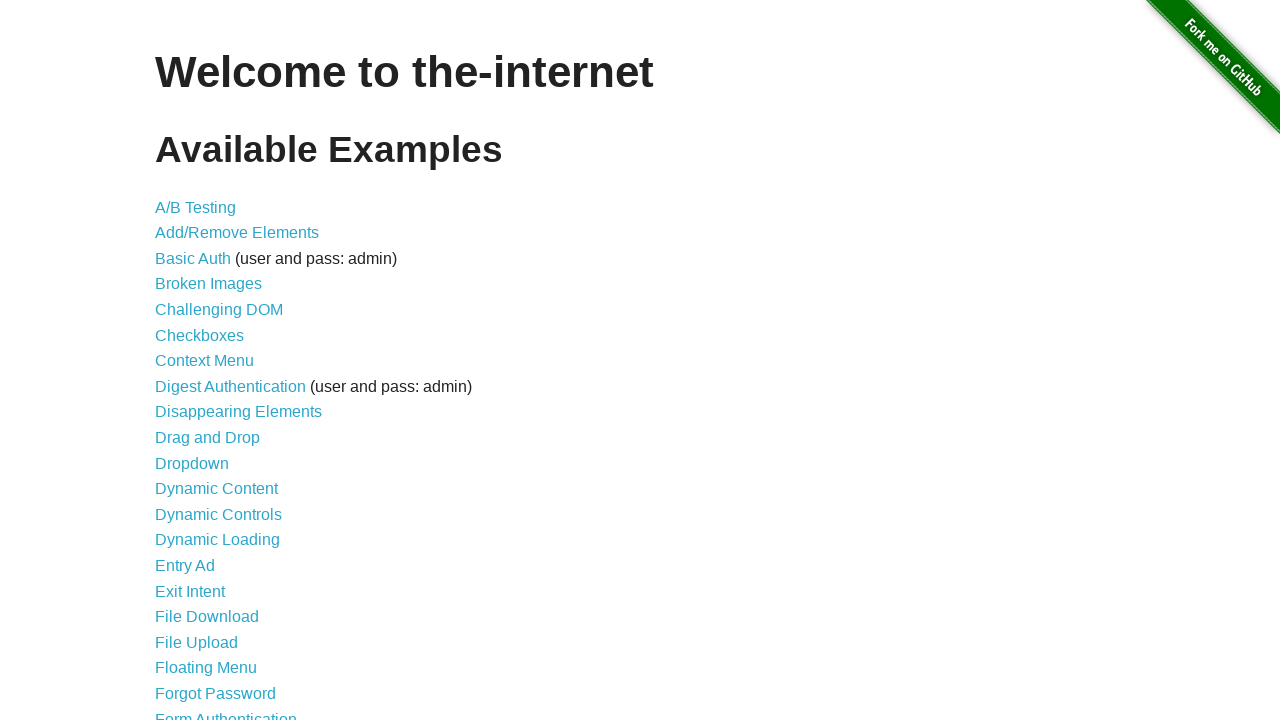

Clicked on A/B Testing link at (196, 207) on text=A/B Testing
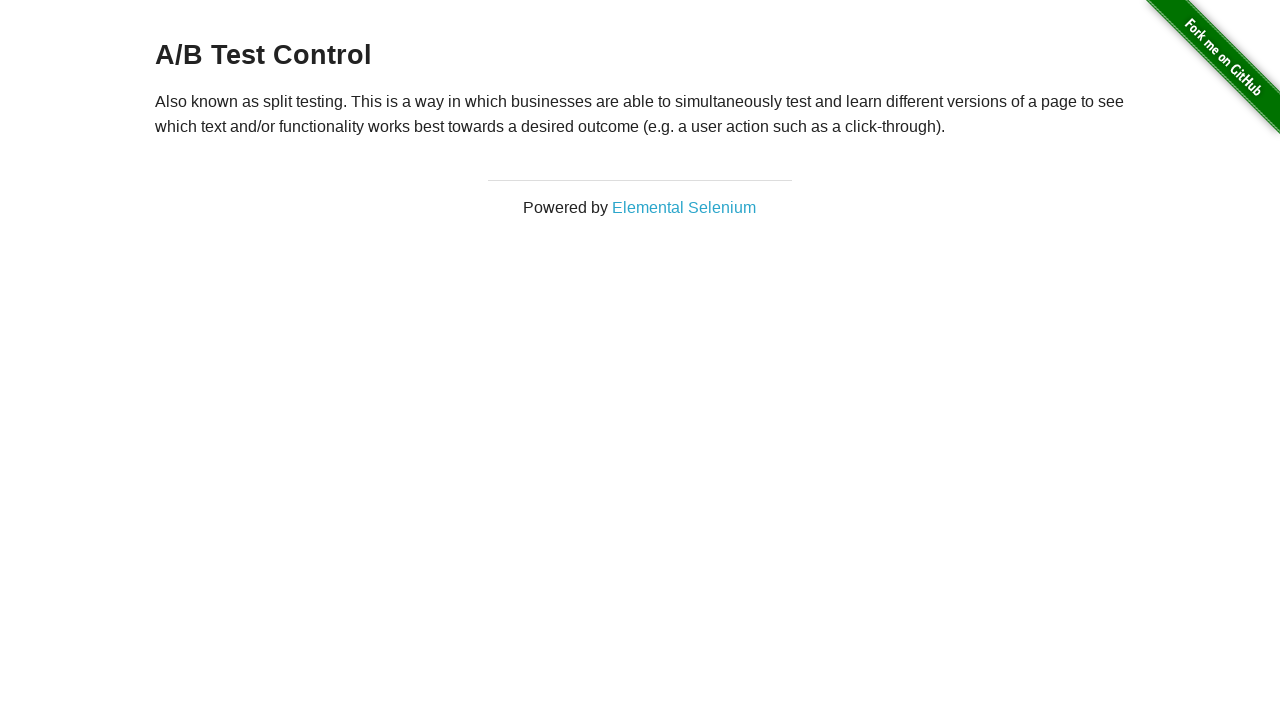

Retrieved current URL after navigation
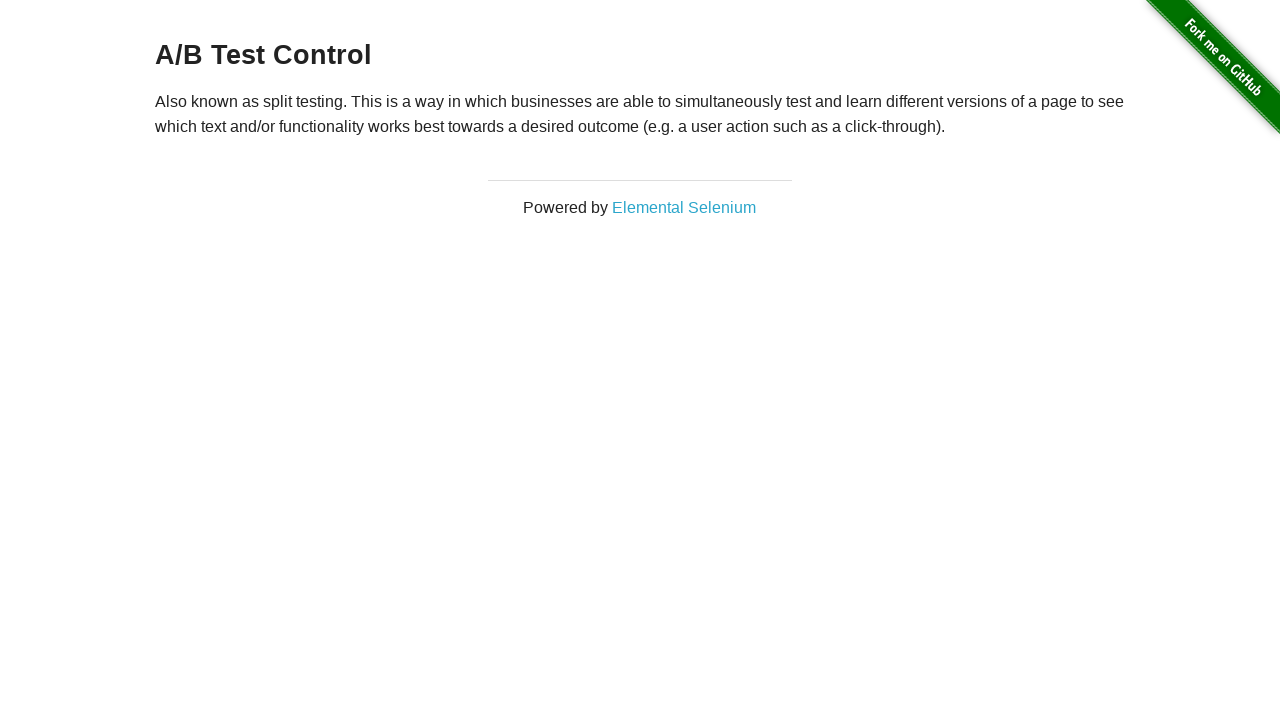

Verified navigation to A/B Testing page with correct URL
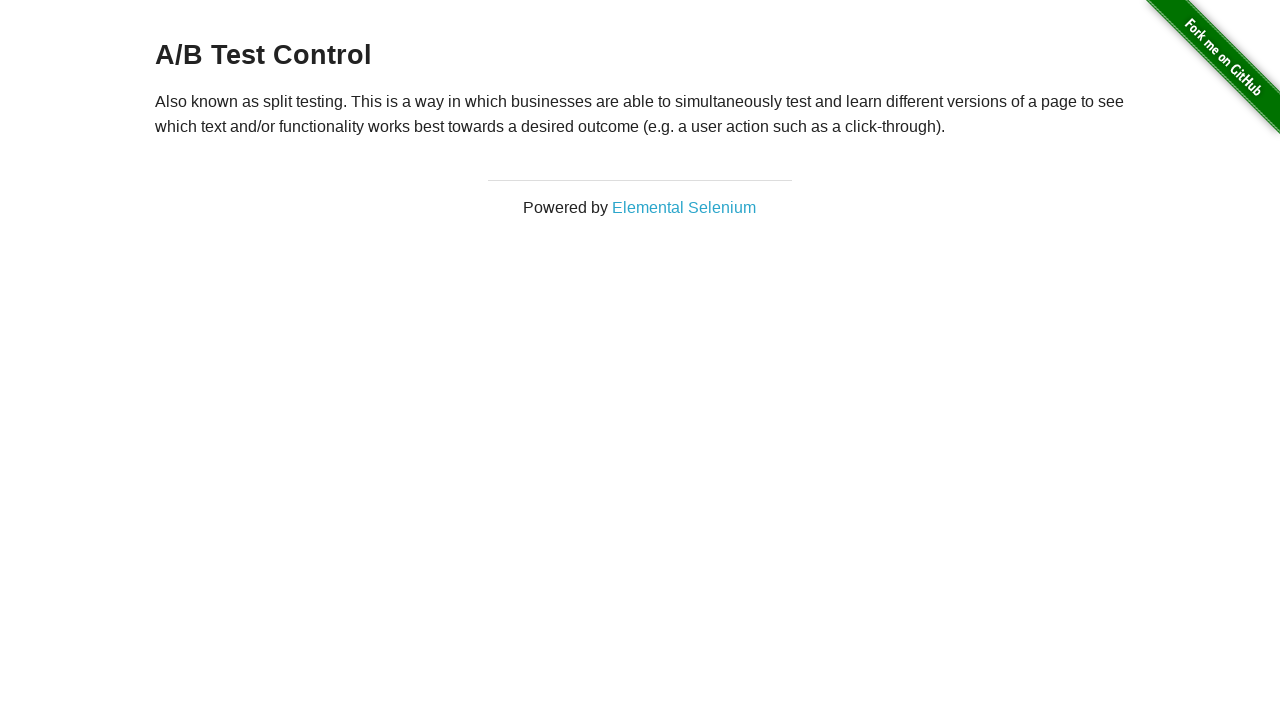

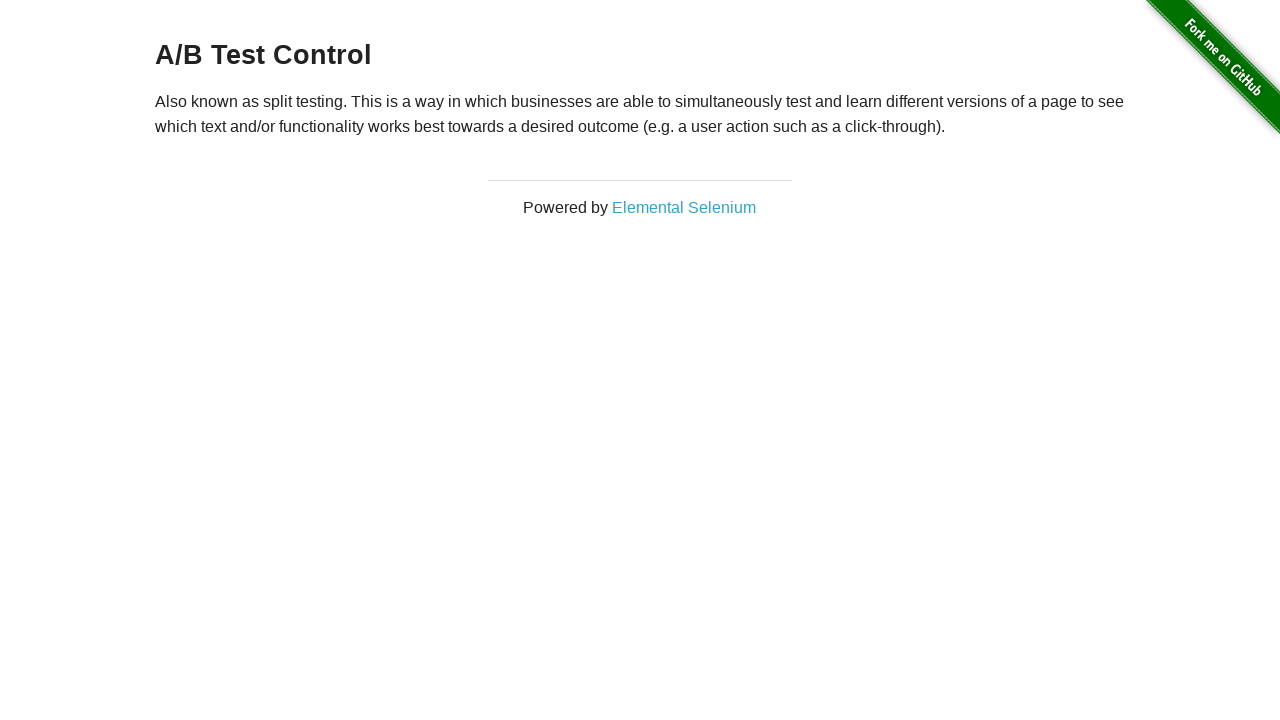